Tests JavaScript confirmation alert by clicking a button to trigger a confirm dialog, dismissing it with Cancel, and verifying the result text

Starting URL: http://practice.cydeo.com/javascript_alerts

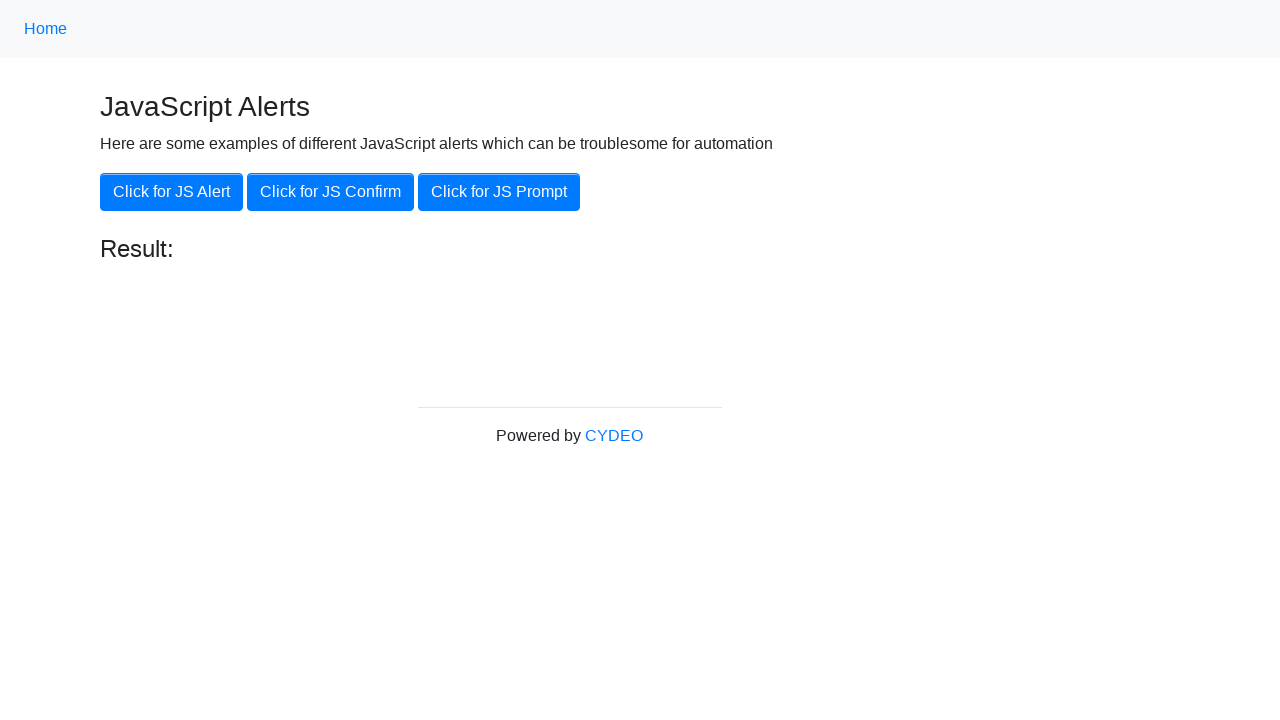

Set up dialog handler to dismiss confirmation alerts
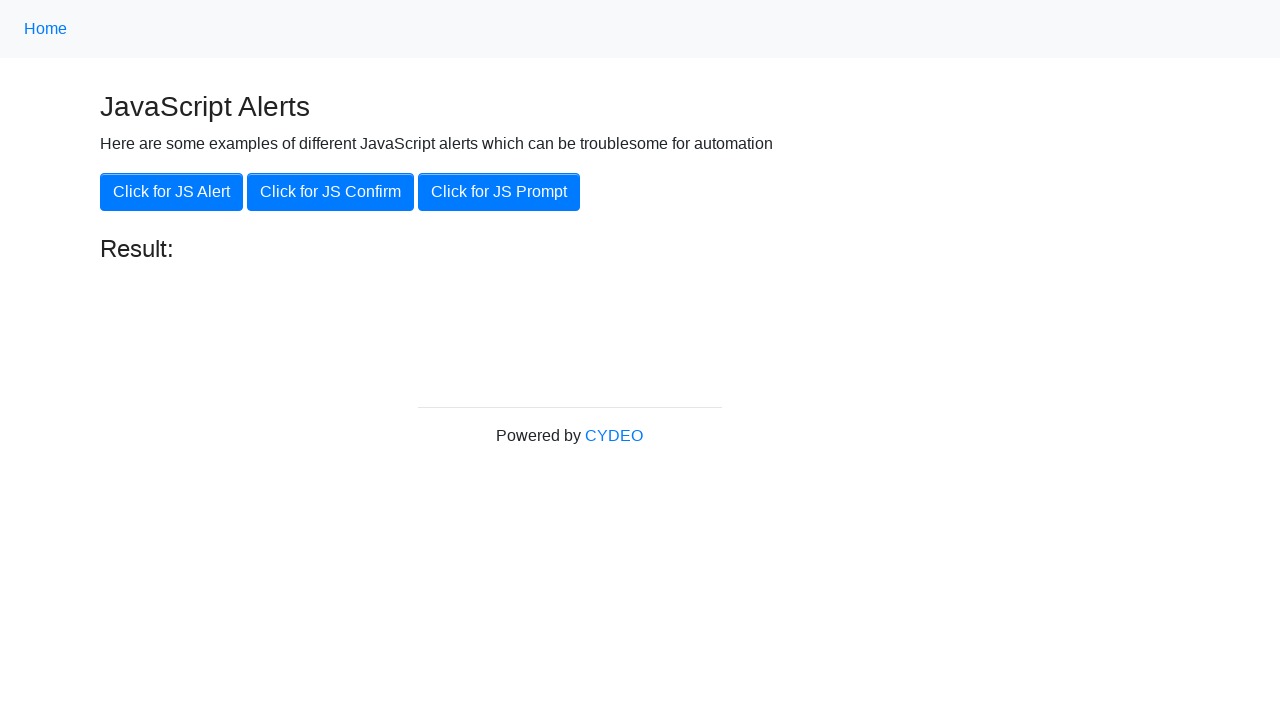

Clicked 'Click for JS Confirm' button to trigger confirmation dialog at (330, 192) on xpath=//button[.='Click for JS Confirm']
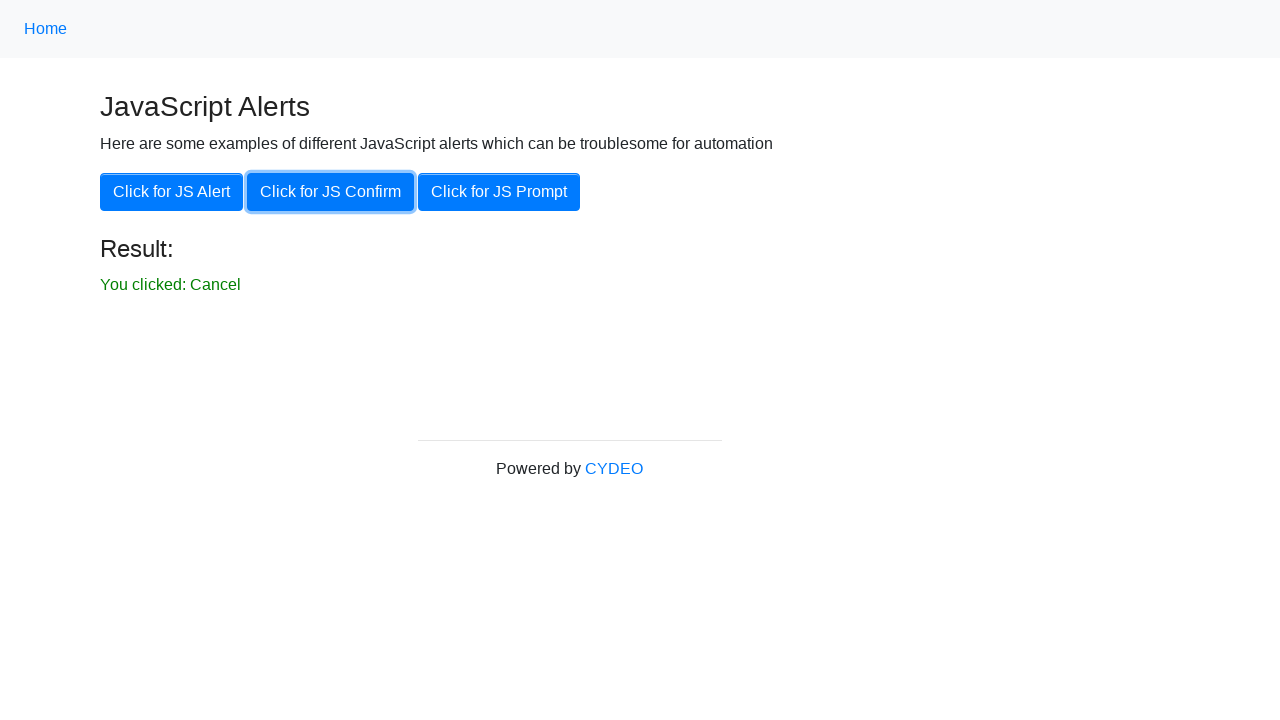

Result text element loaded after dismissing confirmation dialog
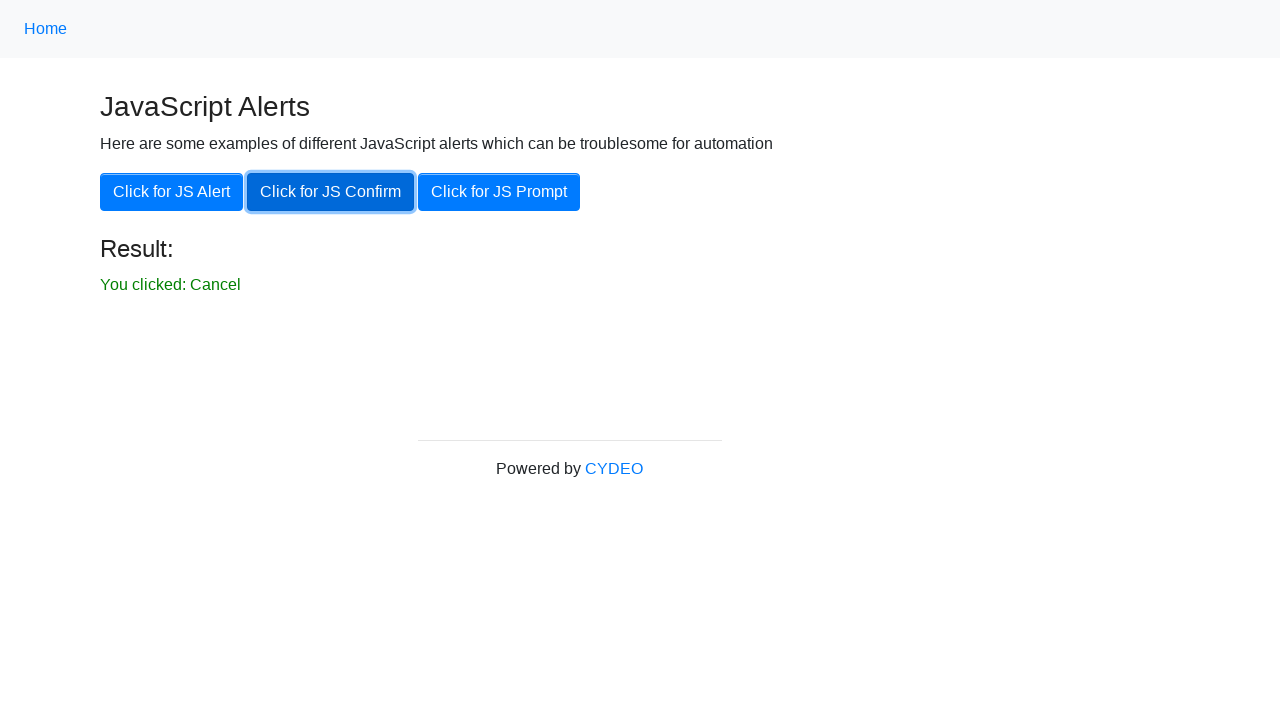

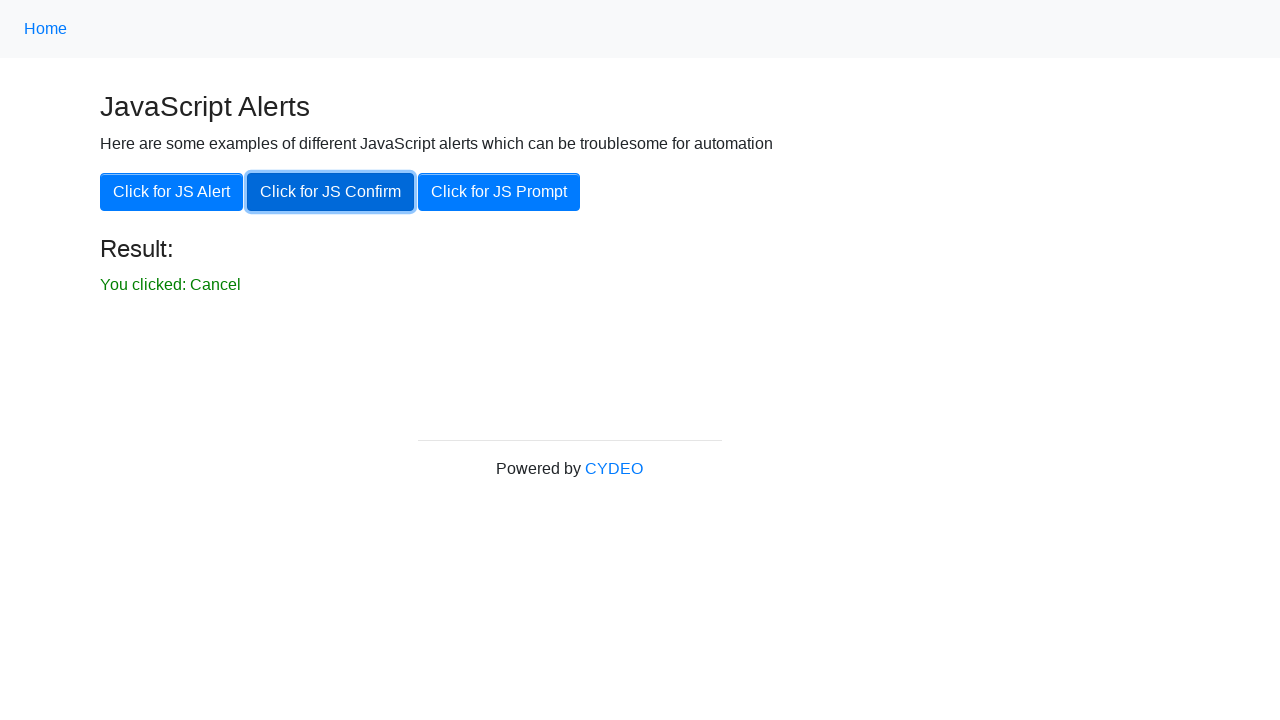